Demonstrates browser navigation methods by visiting OrangeHRM demo site, navigating to Flipkart, and then navigating back to the previous page.

Starting URL: https://opensource-demo.orangehrmlive.com/web/index.php/dashboard/index

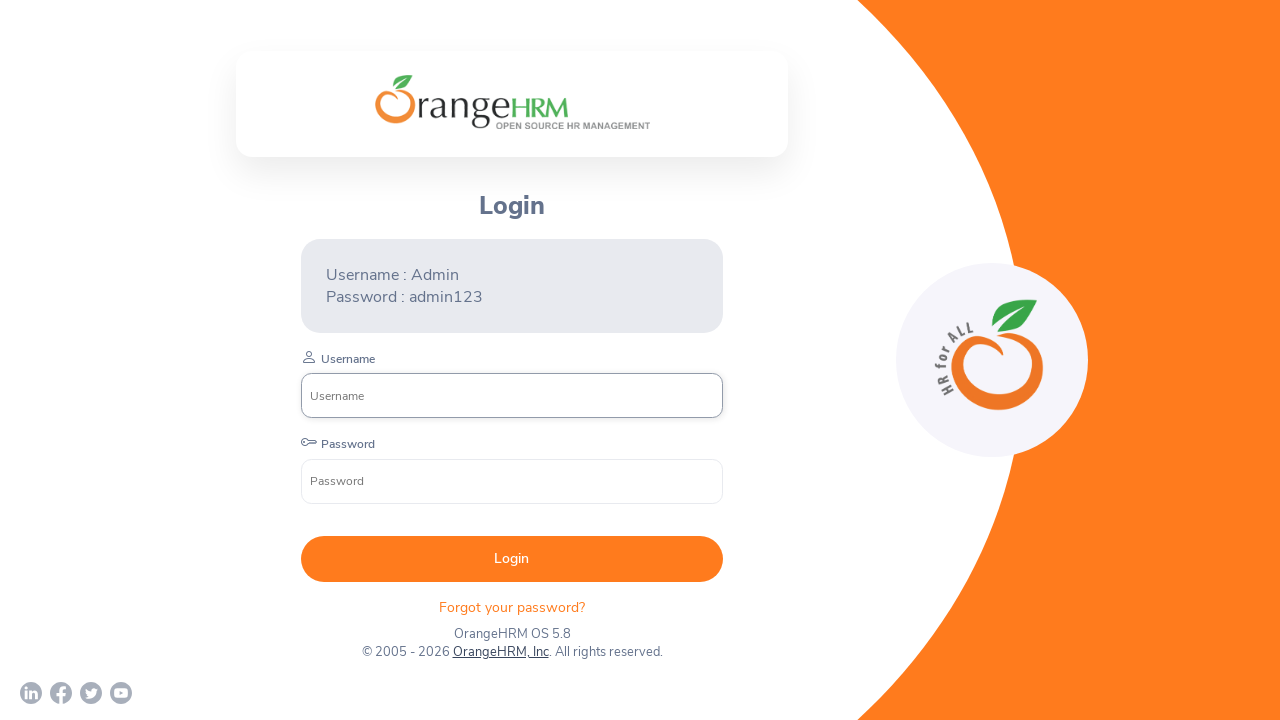

OrangeHRM dashboard page loaded
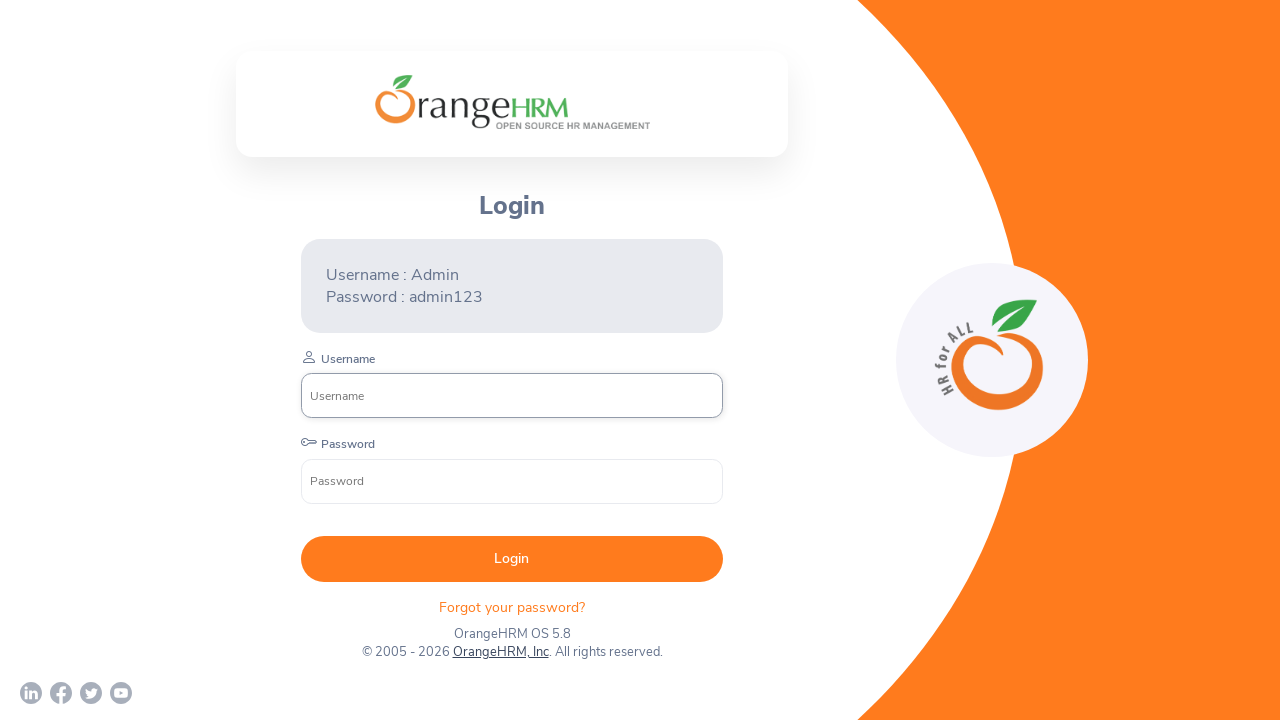

Navigated to Flipkart
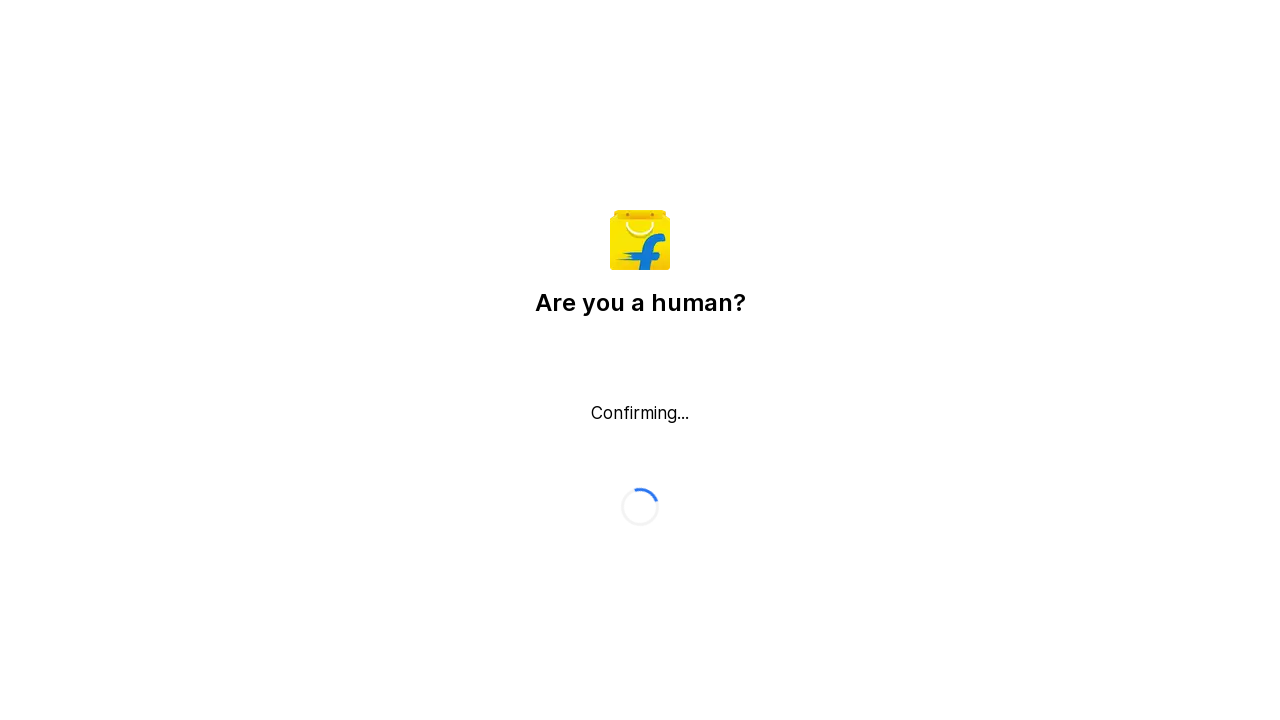

Flipkart page loaded
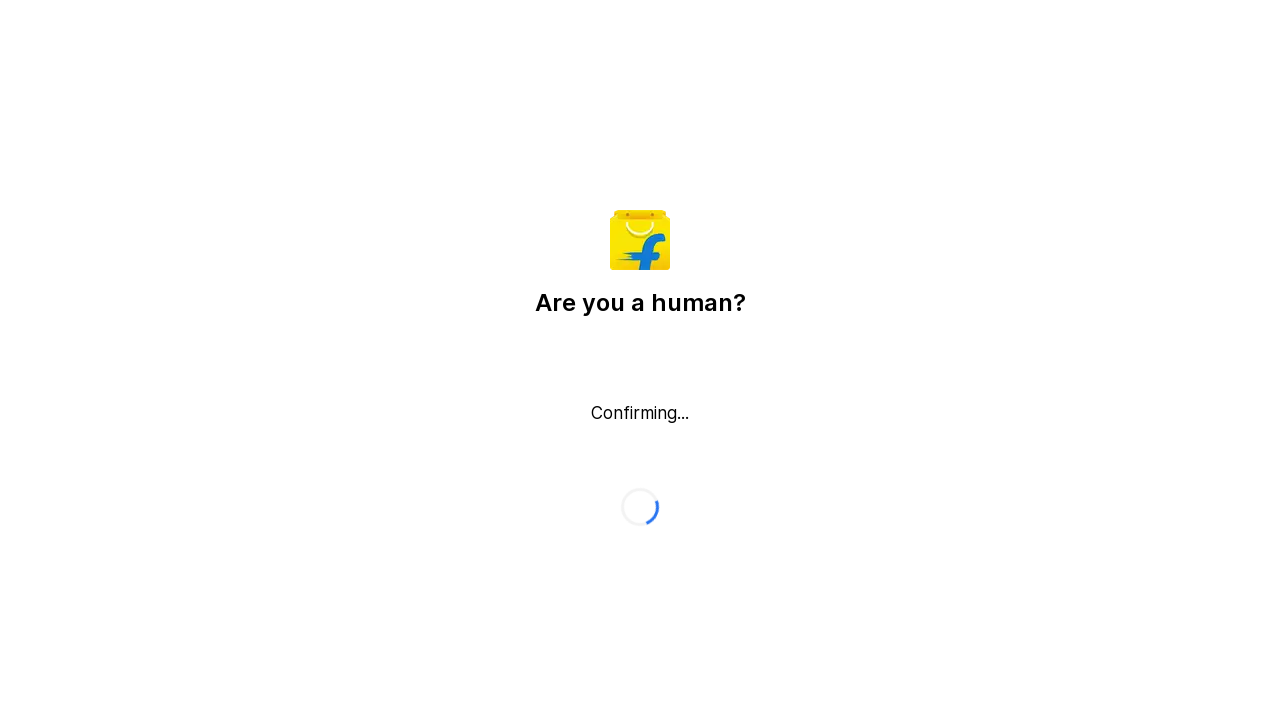

Navigated back to OrangeHRM dashboard
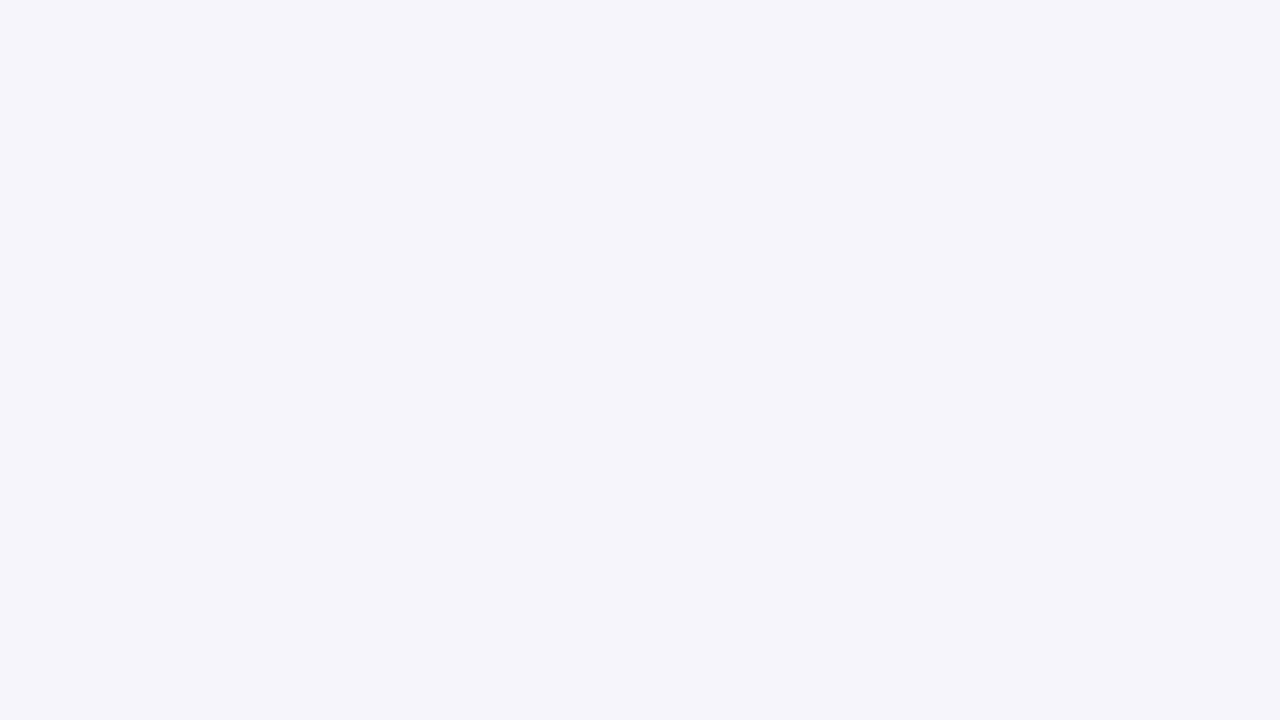

OrangeHRM dashboard reloaded after navigation back
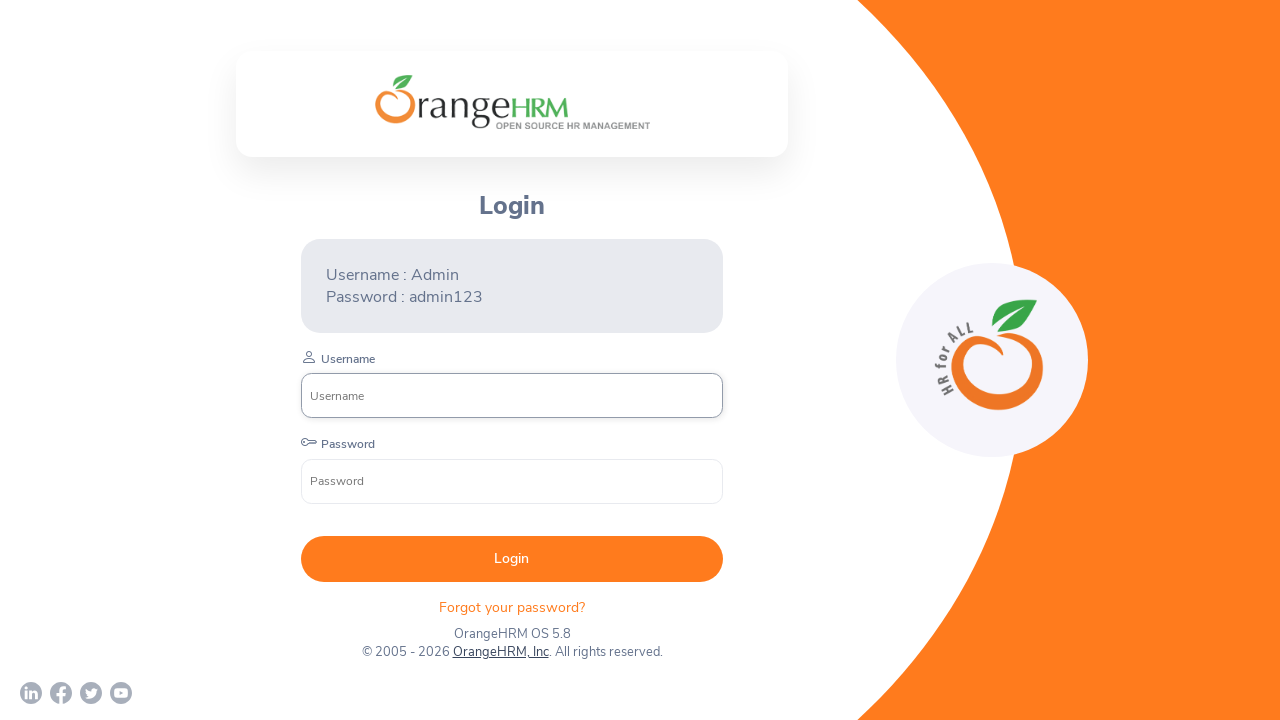

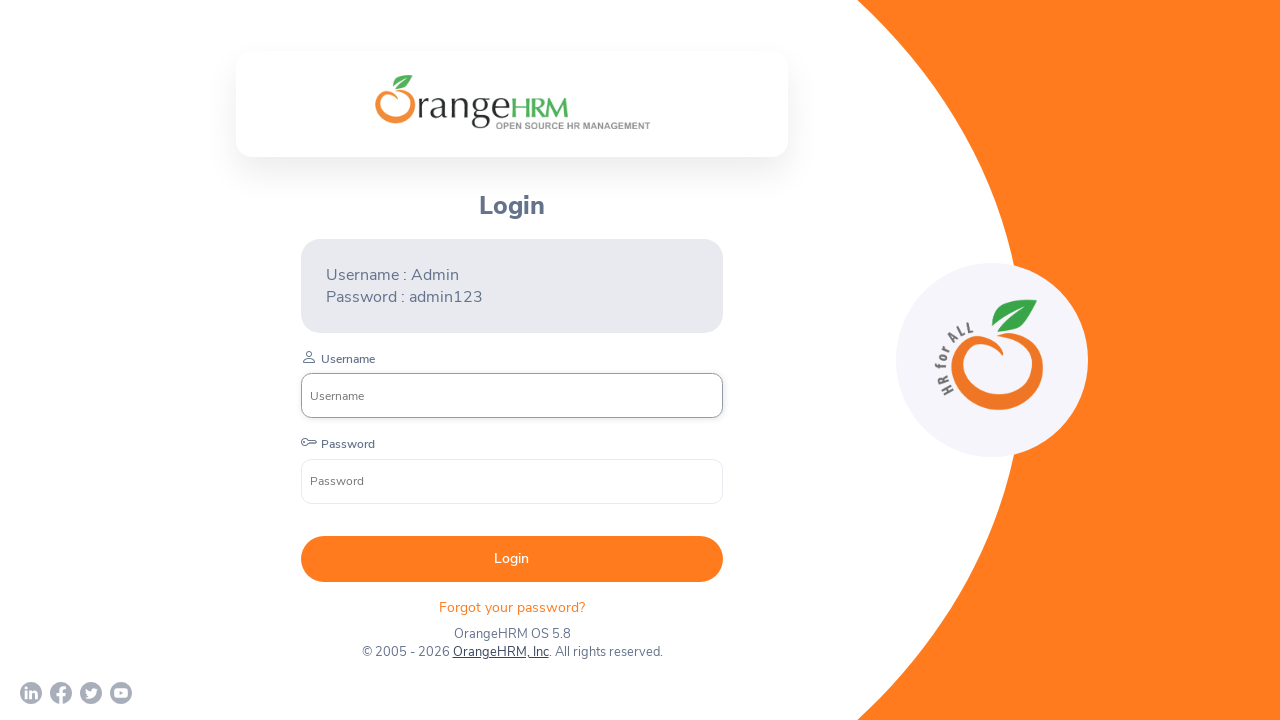